Tests form interaction on DemoQA practice form by filling in a first name field, clicking a sports hobby checkbox, and verifying the Student Registration Form header text is visible.

Starting URL: https://demoqa.com/automation-practice-form

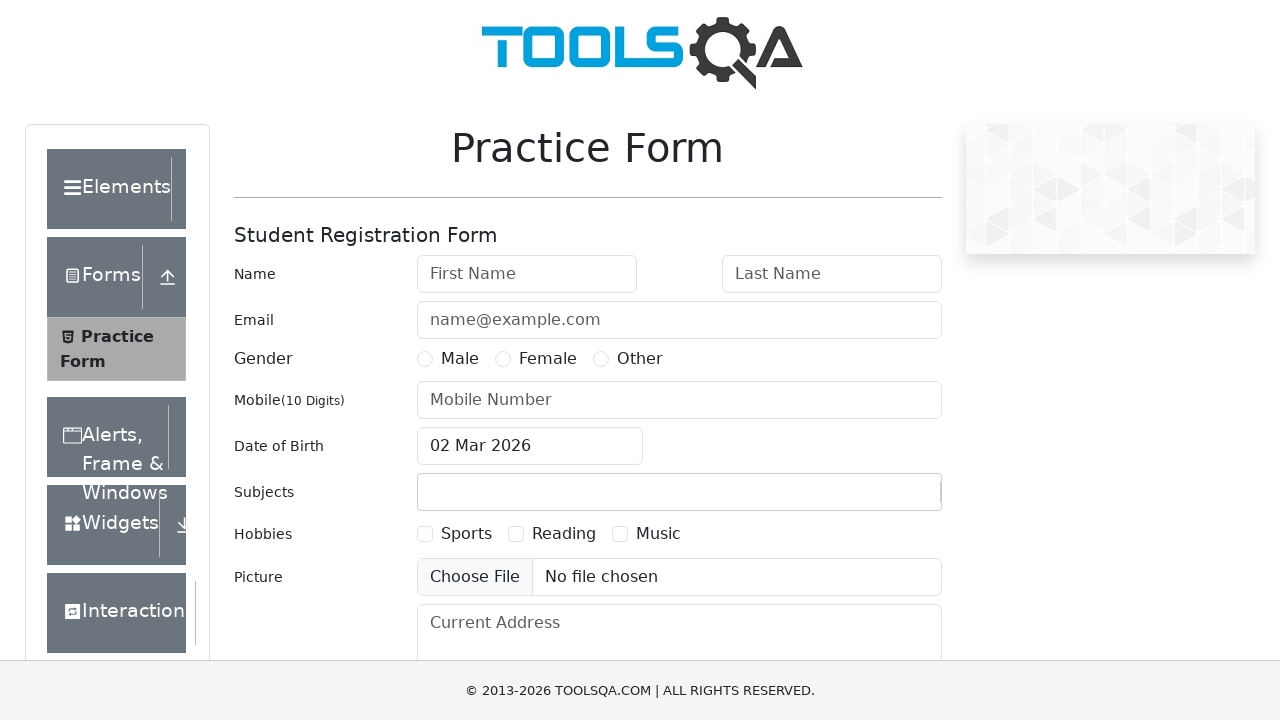

Waited for DemoQA practice form to load
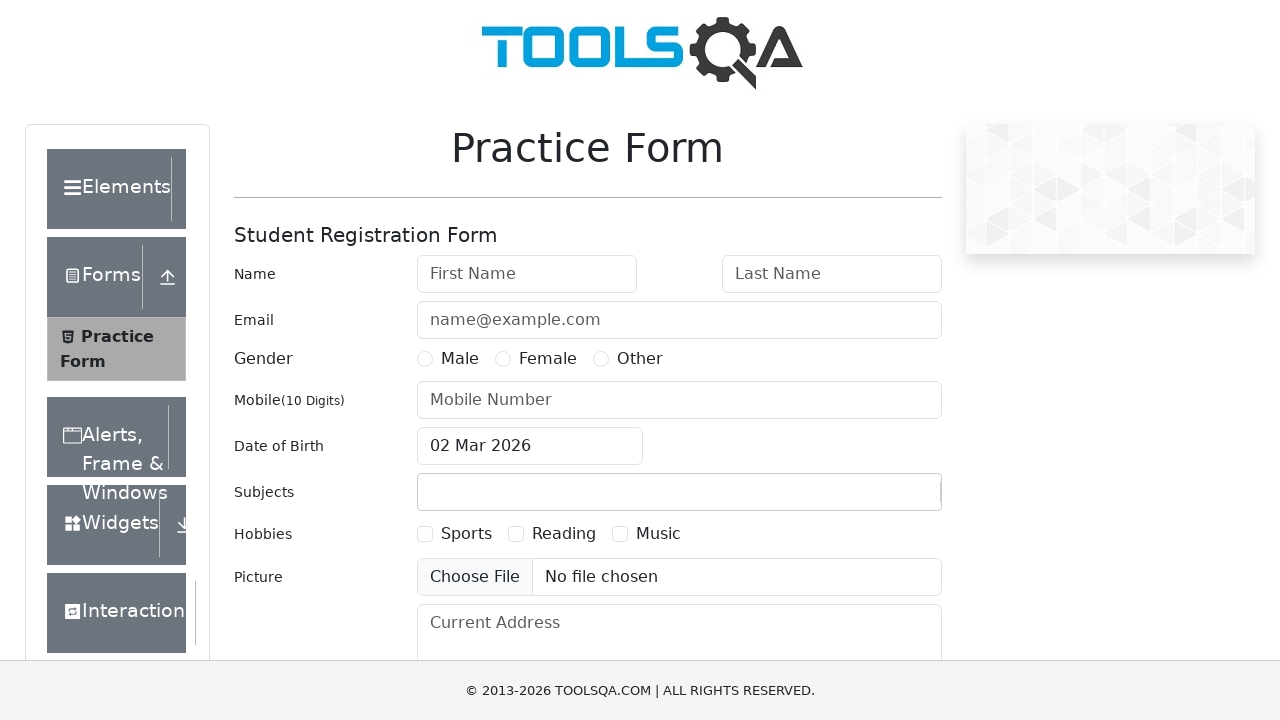

Filled first name field with 'Ayşegül' on input[placeholder='First Name']
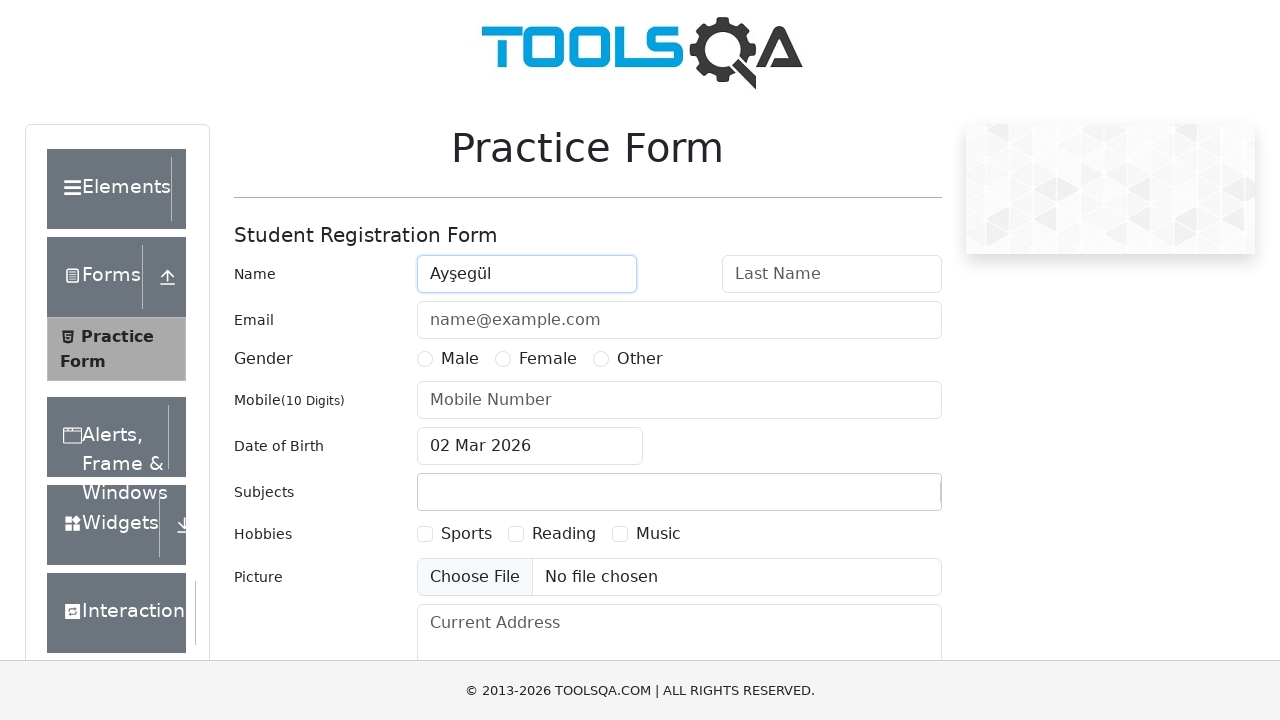

Clicked Sports hobby checkbox at (466, 534) on label[for='hobbies-checkbox-1']
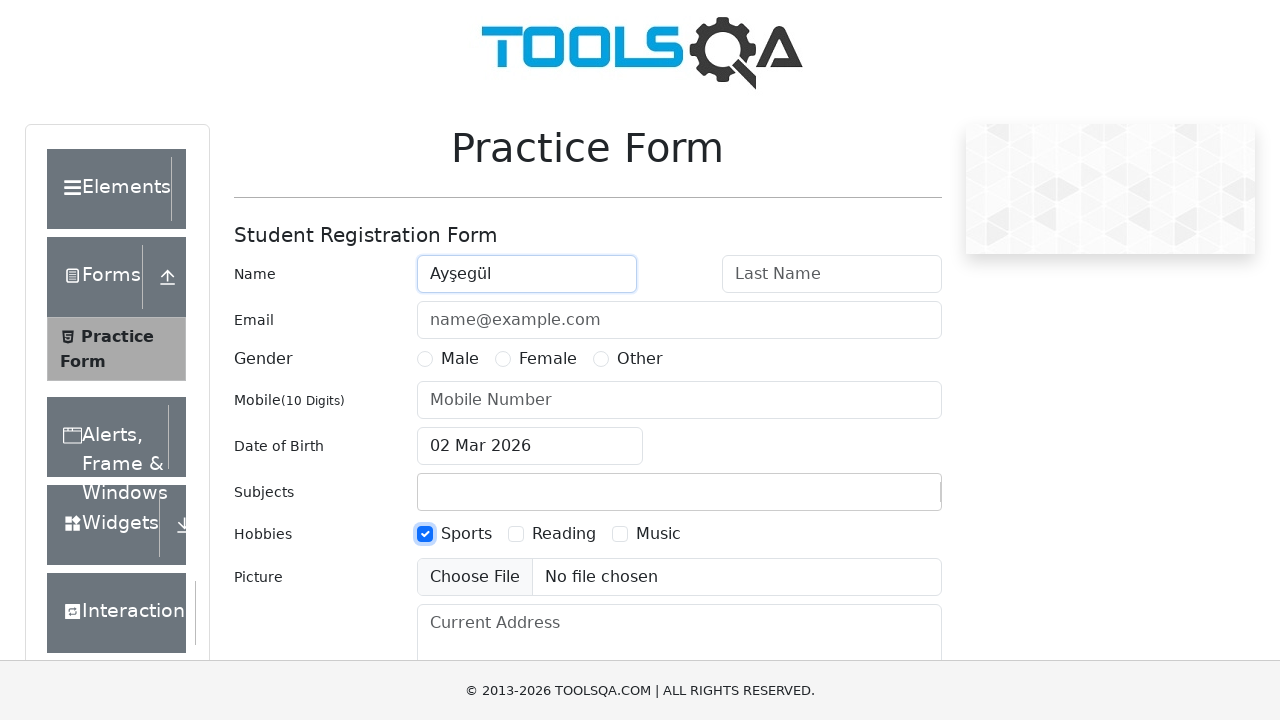

Verified Student Registration Form header is visible
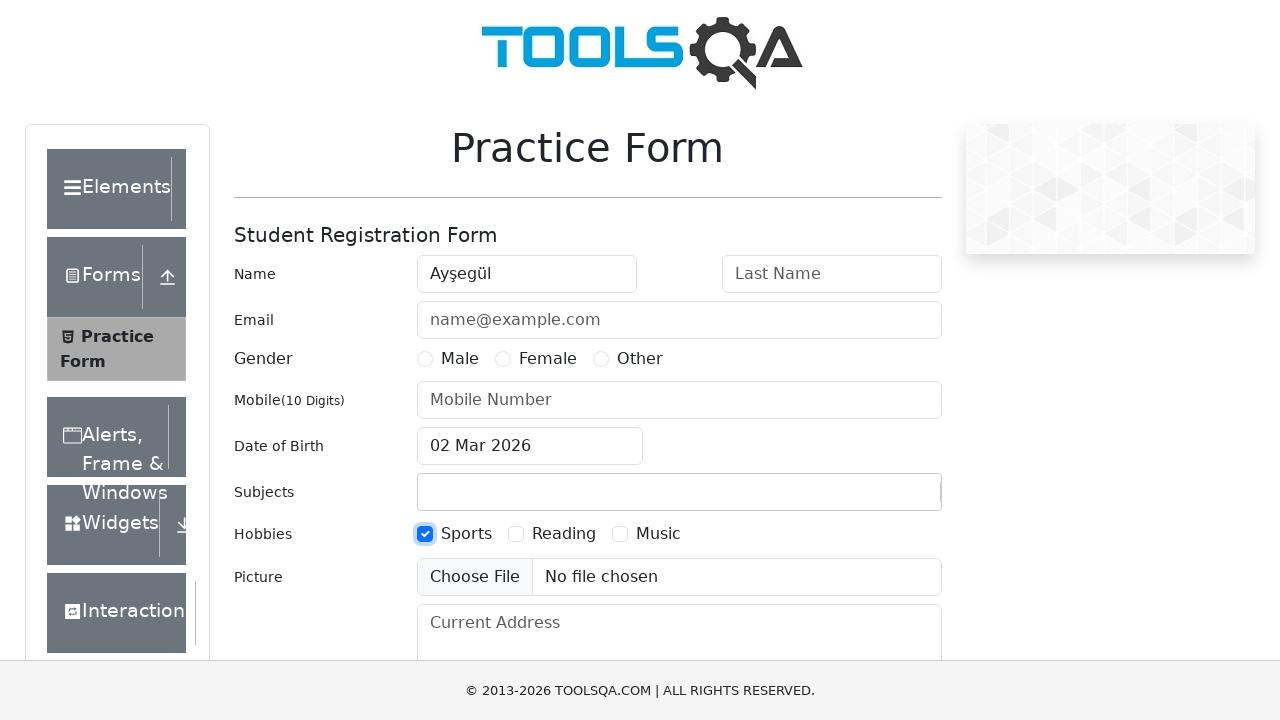

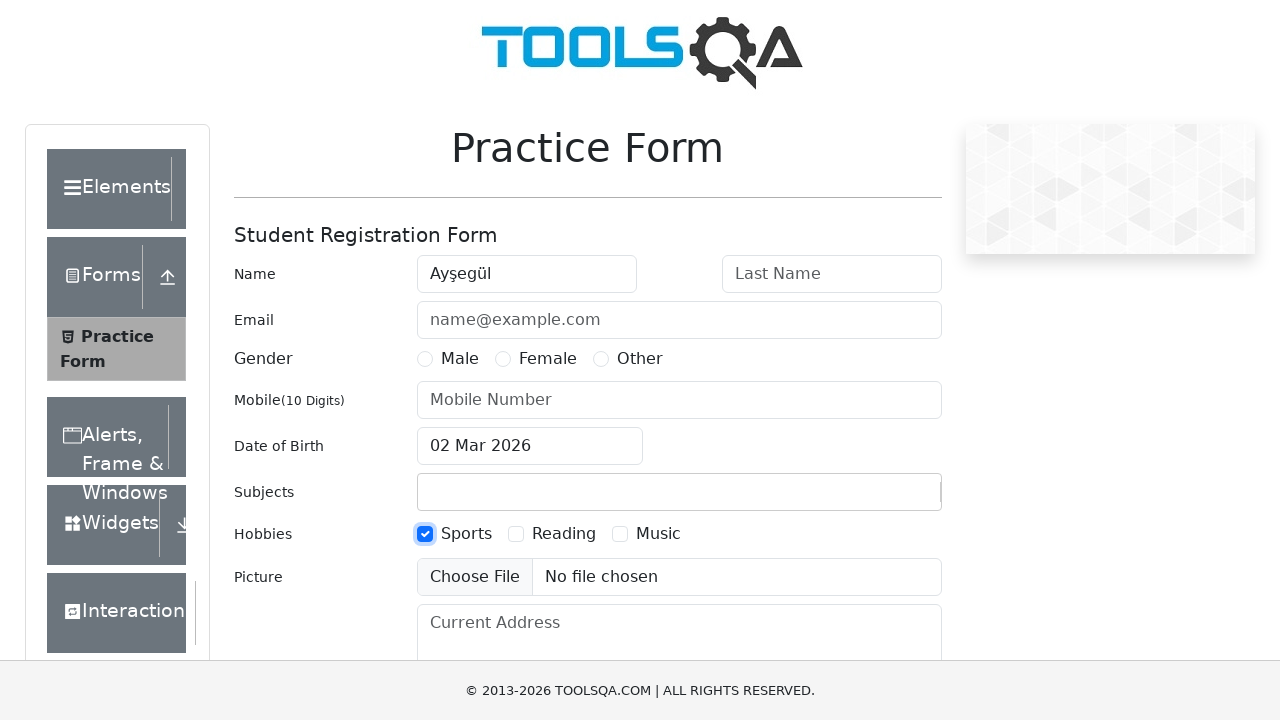